Tests the calculator multiplication functionality by entering two numbers, selecting the multiplication operator, and verifying the result equals 9

Starting URL: https://juliemr.github.io/protractor-demo/

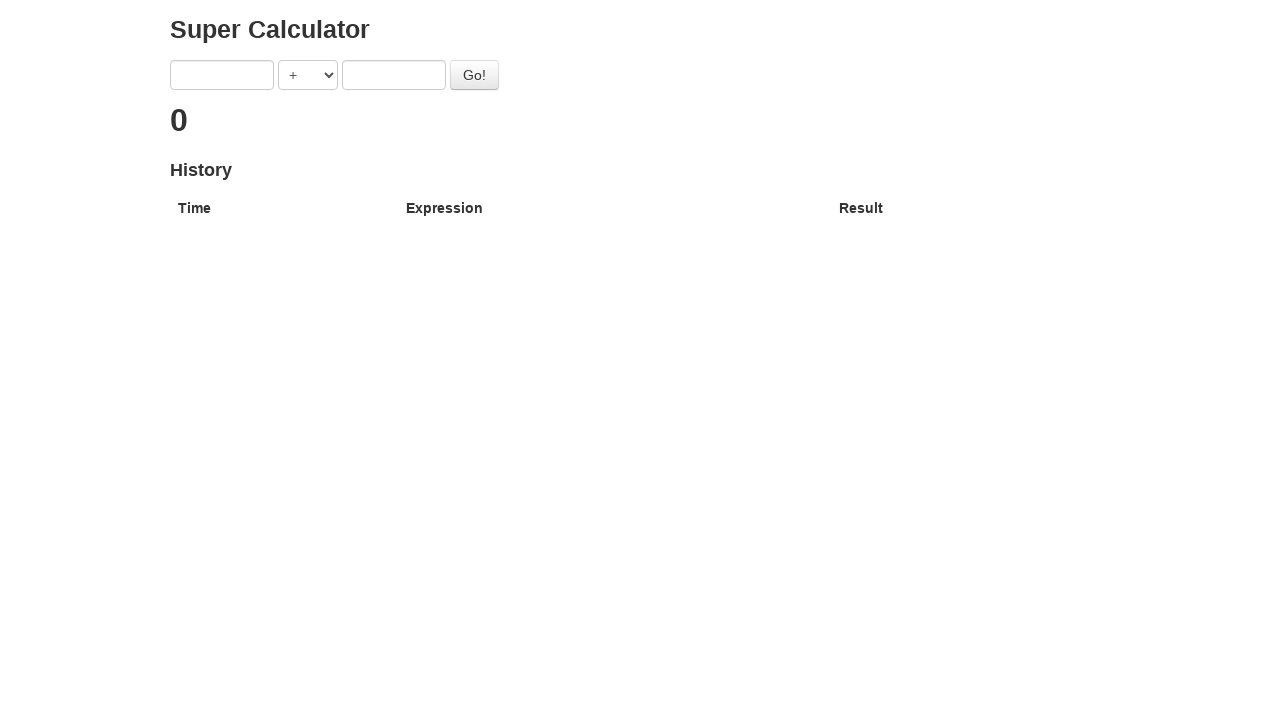

Cleared first number input field on input[ng-model='first']
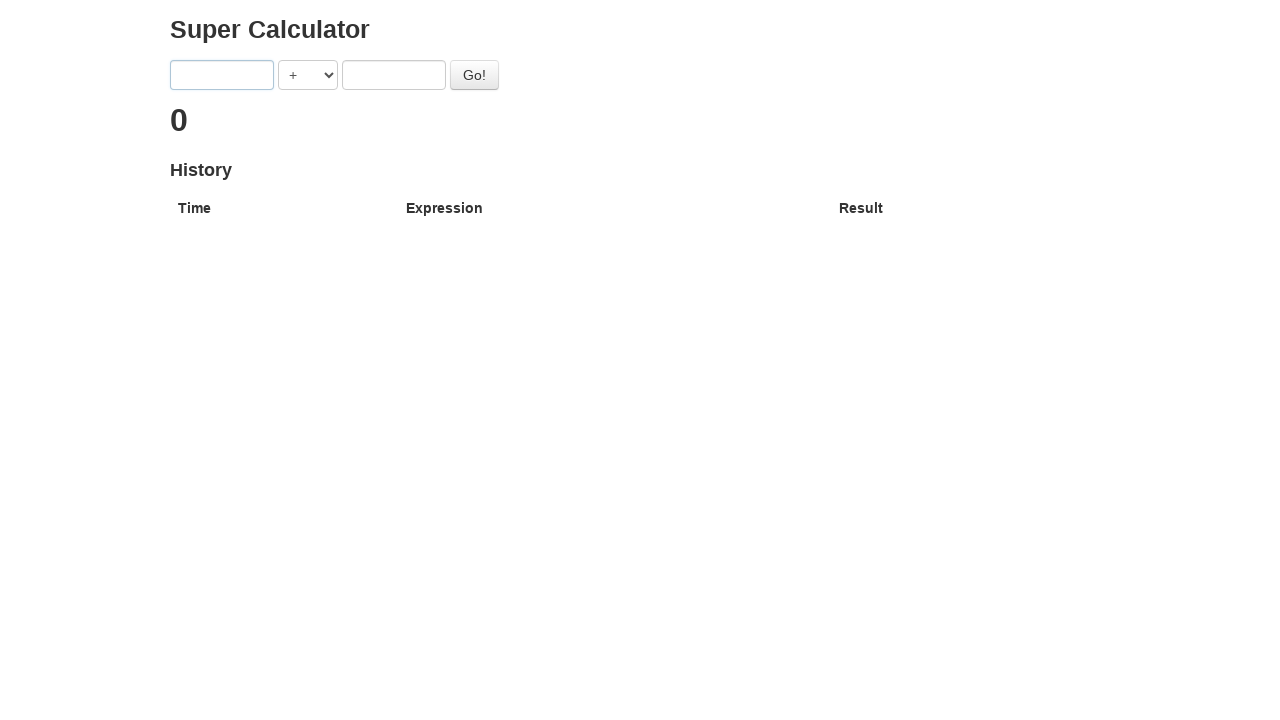

Entered 3 into first number input field on input[ng-model='first']
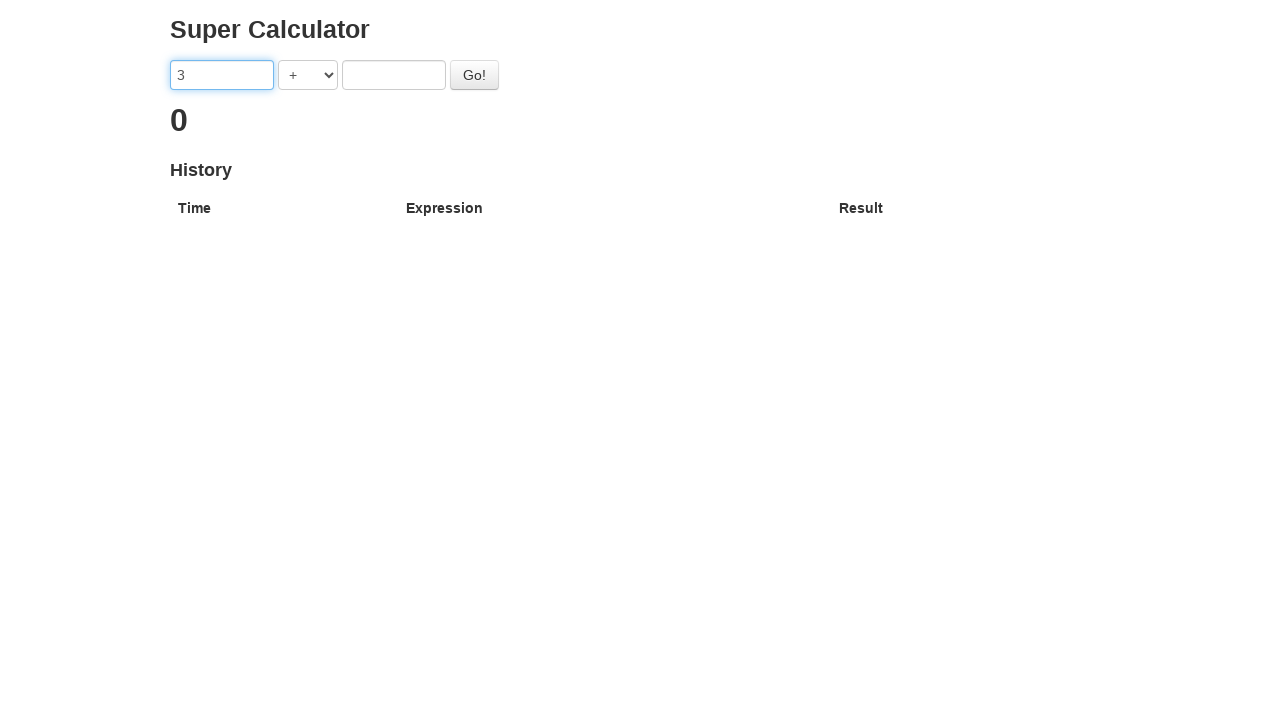

Selected multiplication (*) operator from dropdown on select
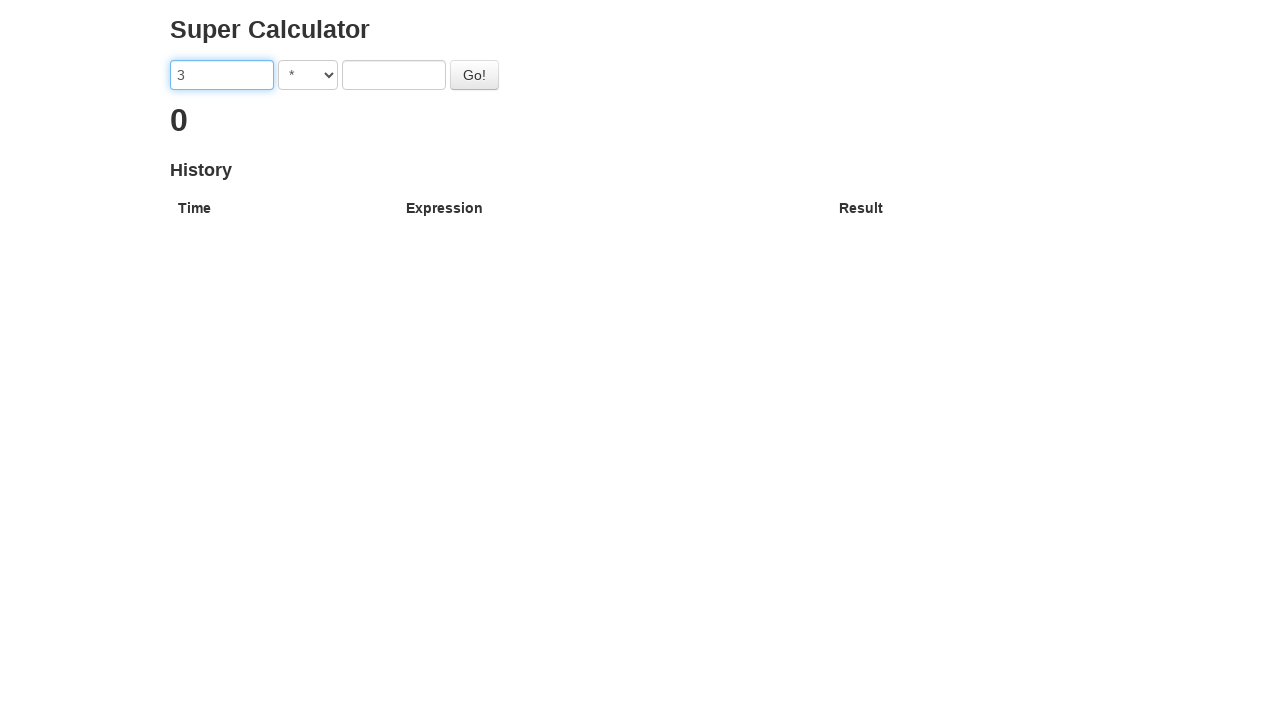

Cleared second number input field on input[ng-model='second']
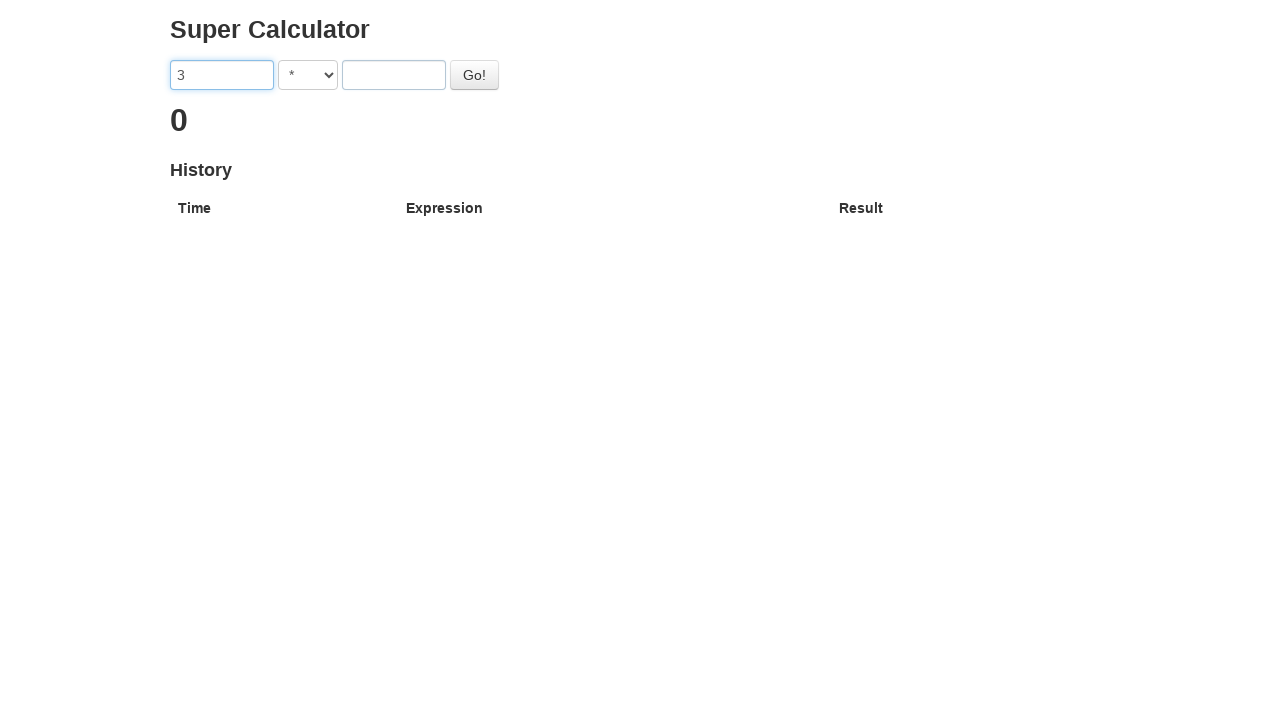

Entered 3 into second number input field on input[ng-model='second']
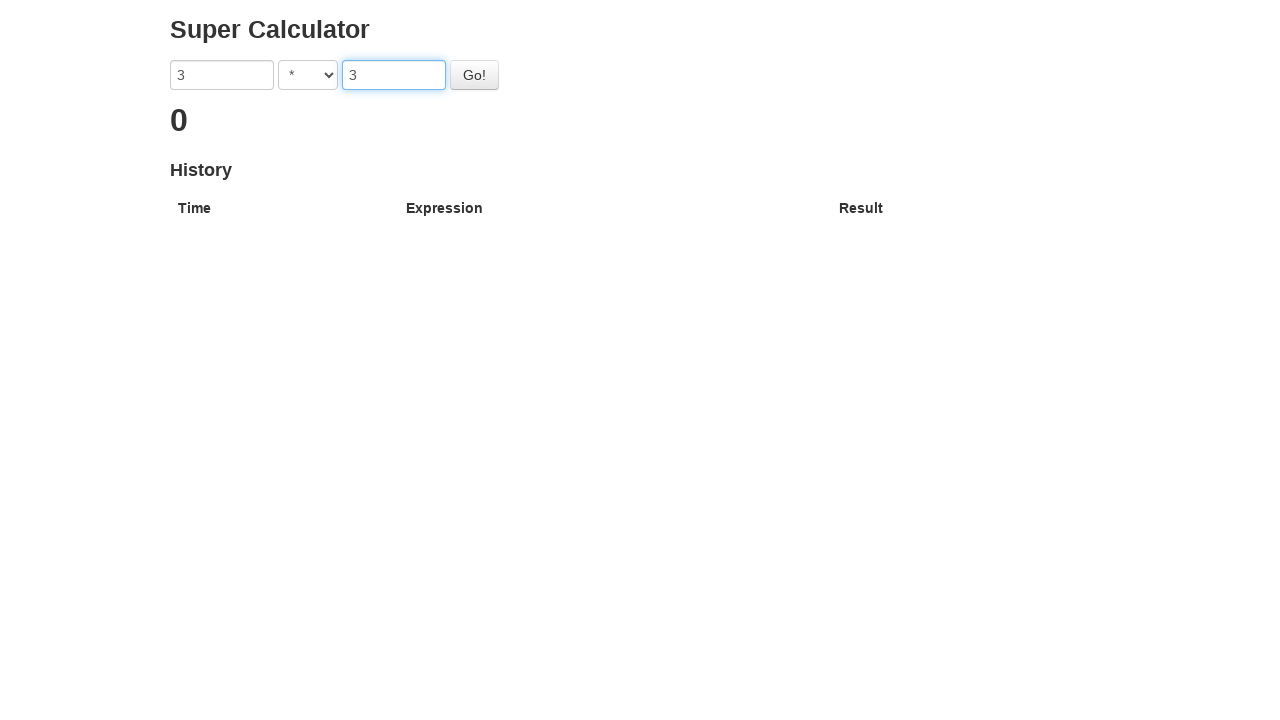

Clicked Go button to calculate multiplication result at (474, 75) on #gobutton
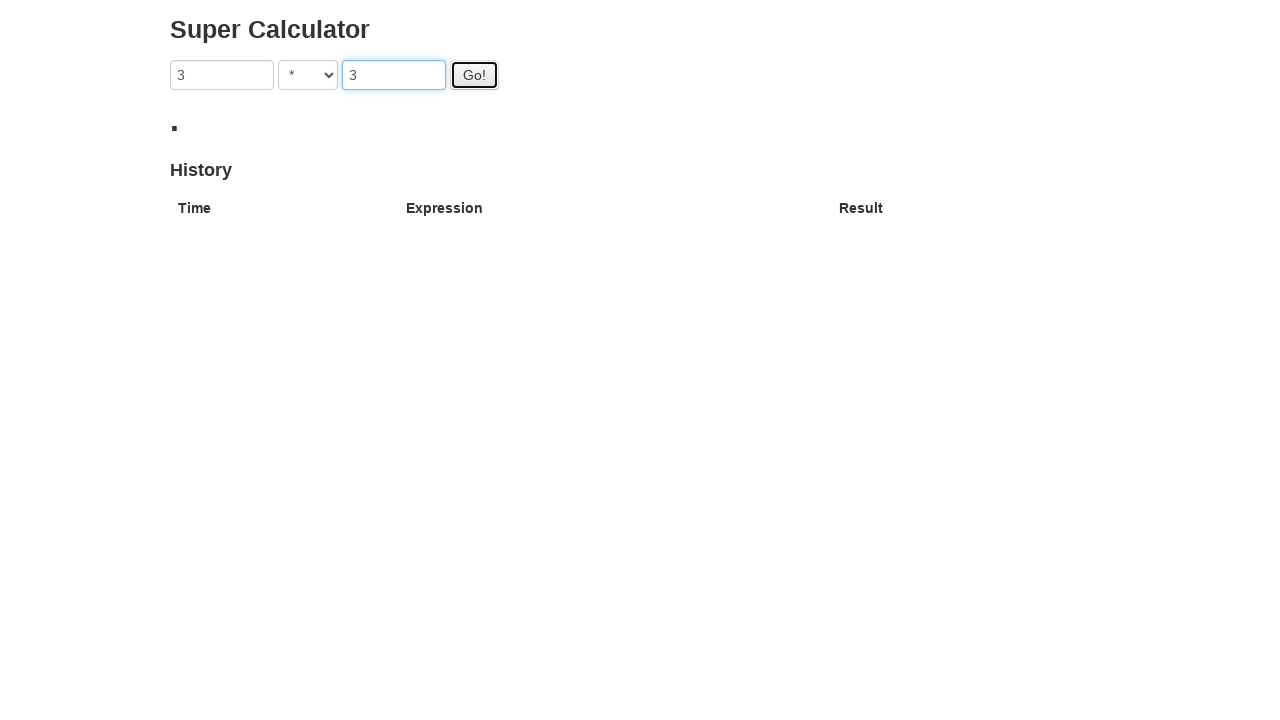

Result header loaded, verifying multiplication result equals 9
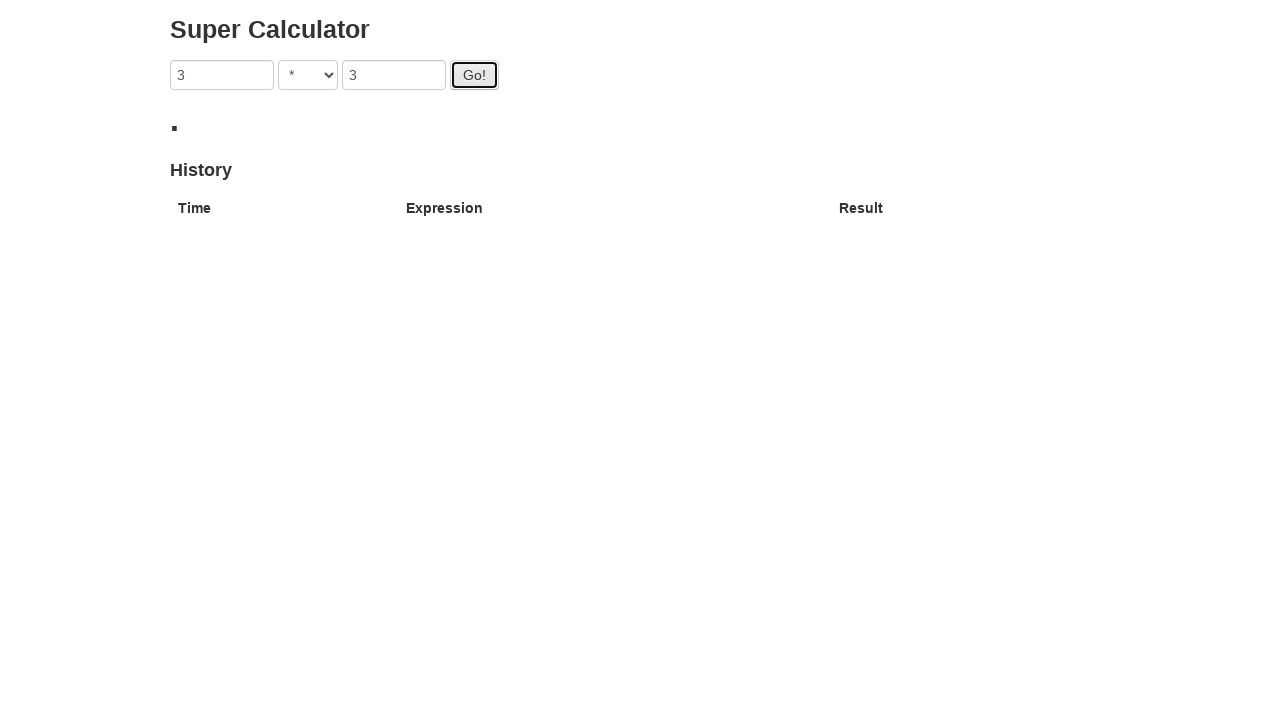

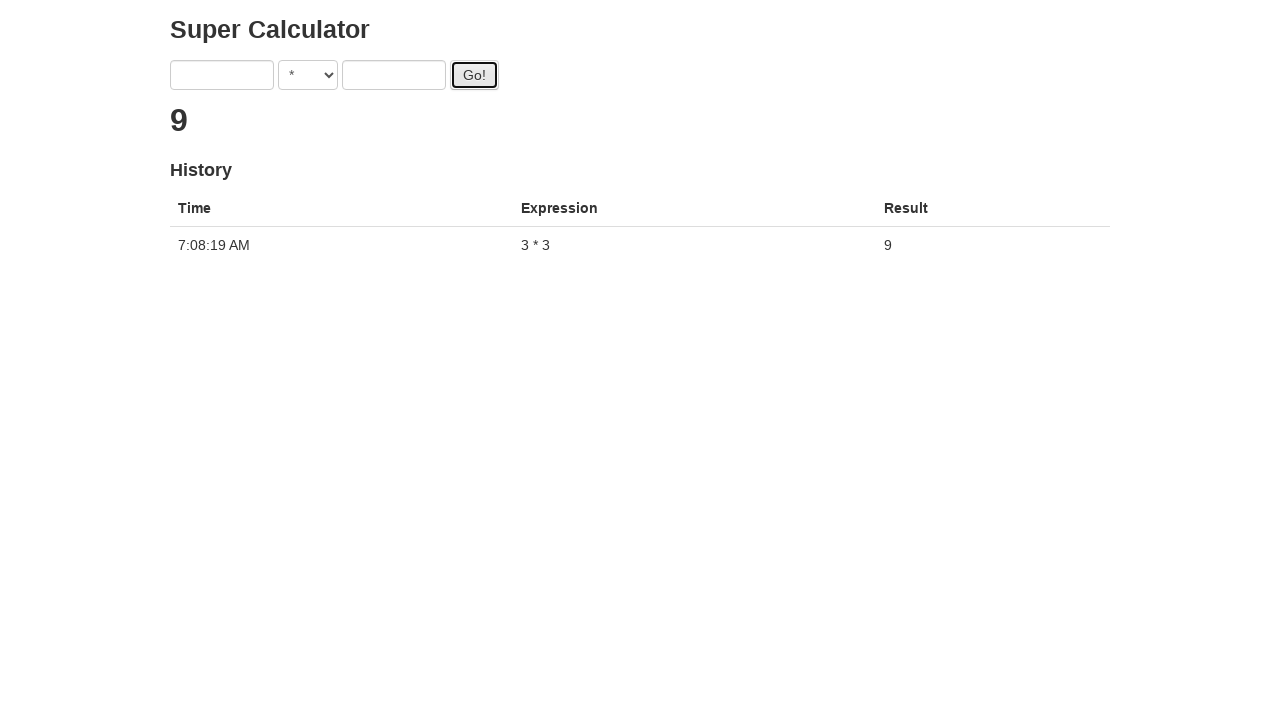